Navigates to the Heroes of War and Magic website and waits for page to load

Starting URL: https://www.heroeswm.ru/

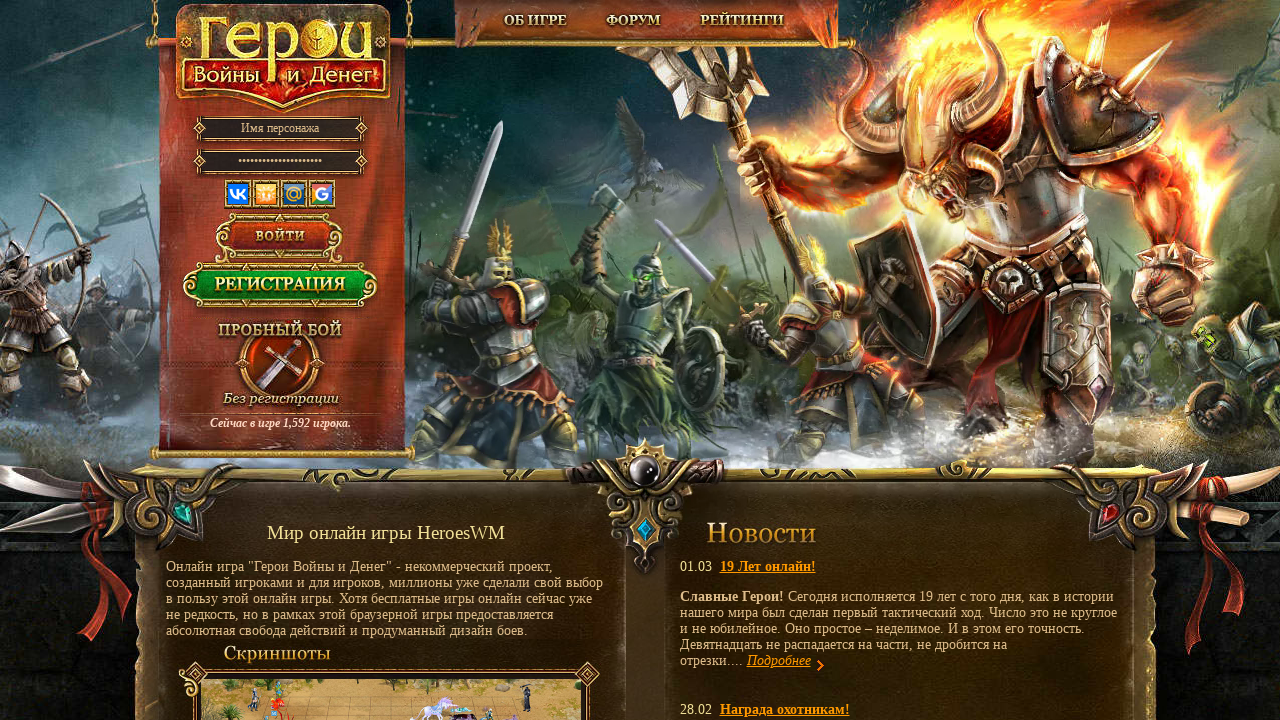

Navigated to Heroes of War and Magic website and waited for DOM to load
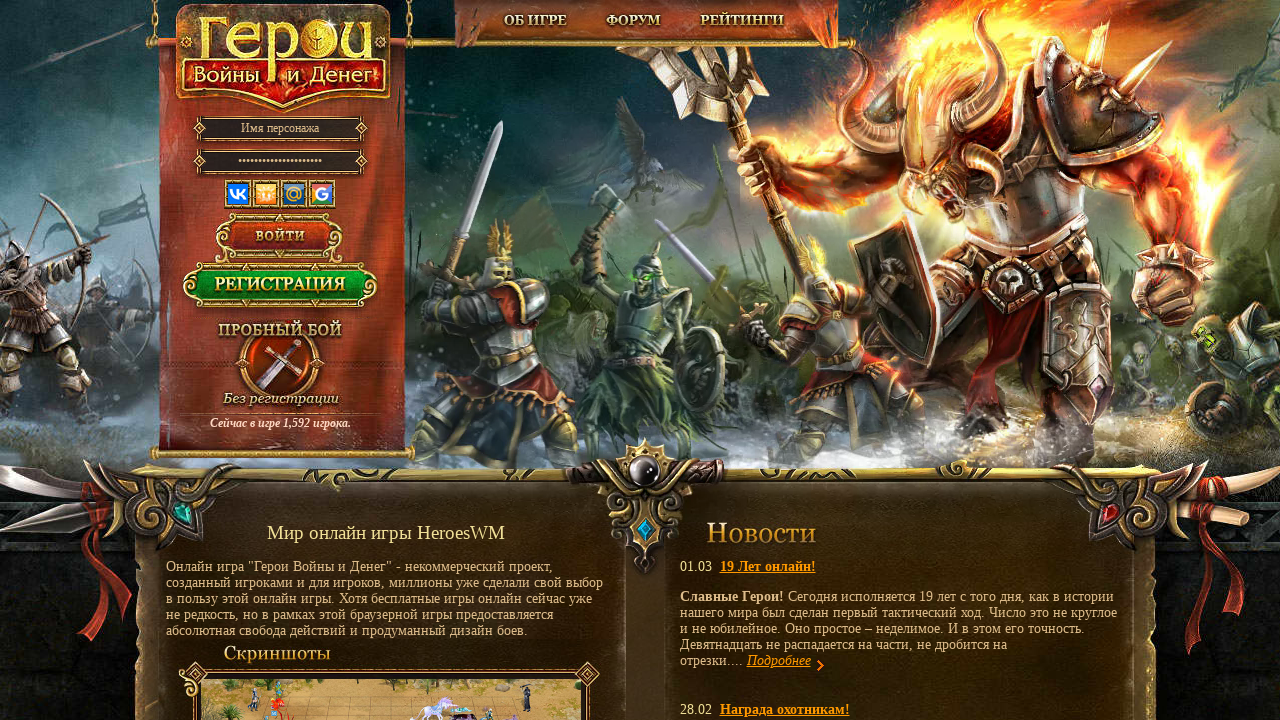

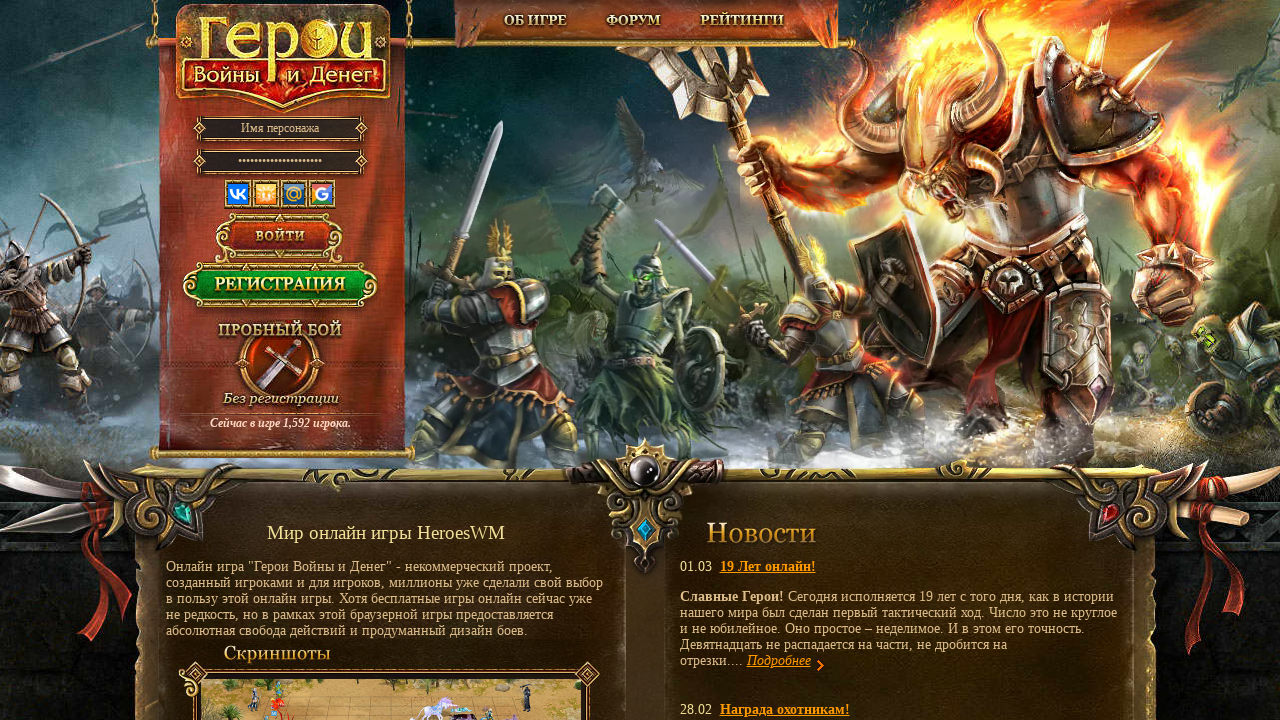